Navigates to DuckDuckGo and verifies the logo is displayed correctly

Starting URL: https://duckduckgo.com/

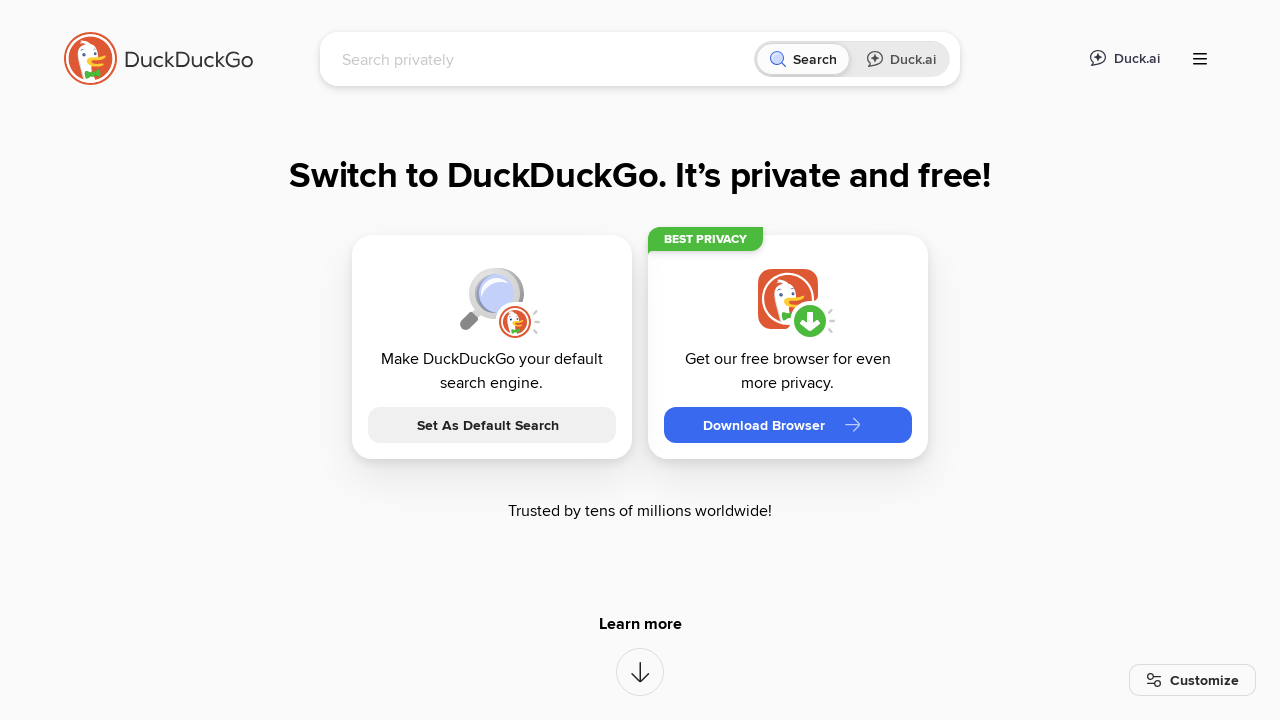

Navigated to DuckDuckGo homepage
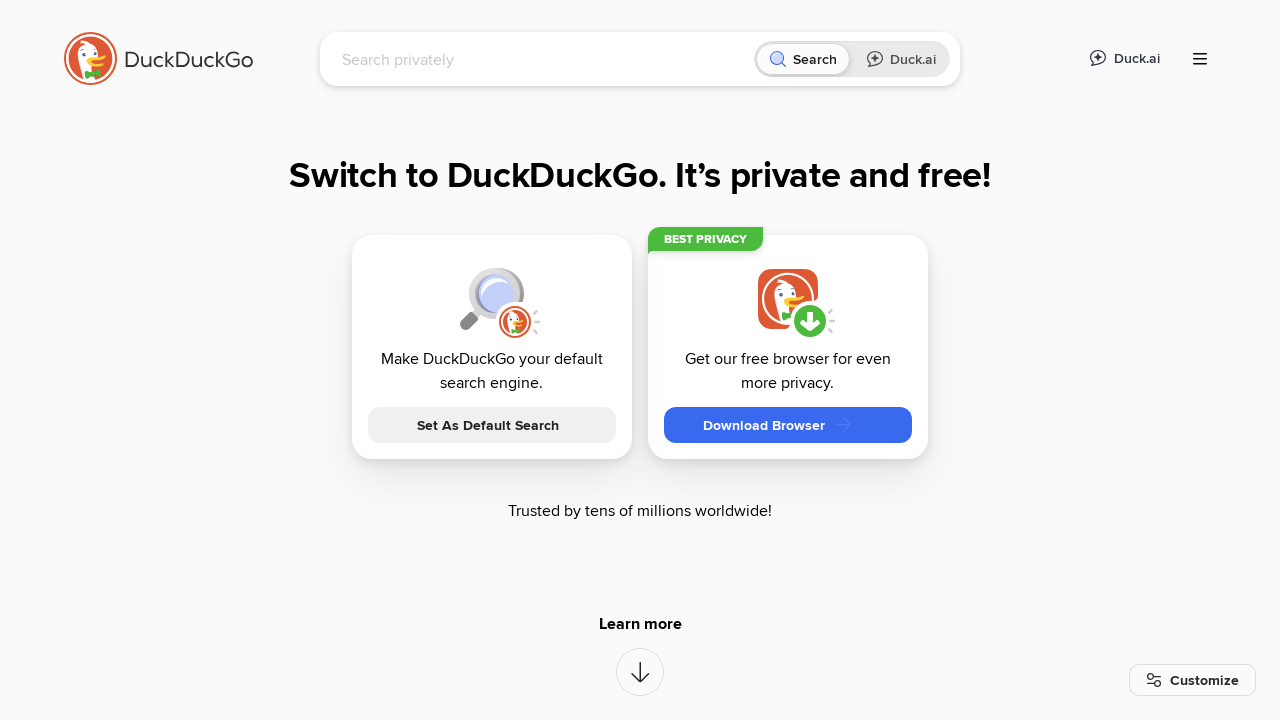

Located DuckDuckGo logo element
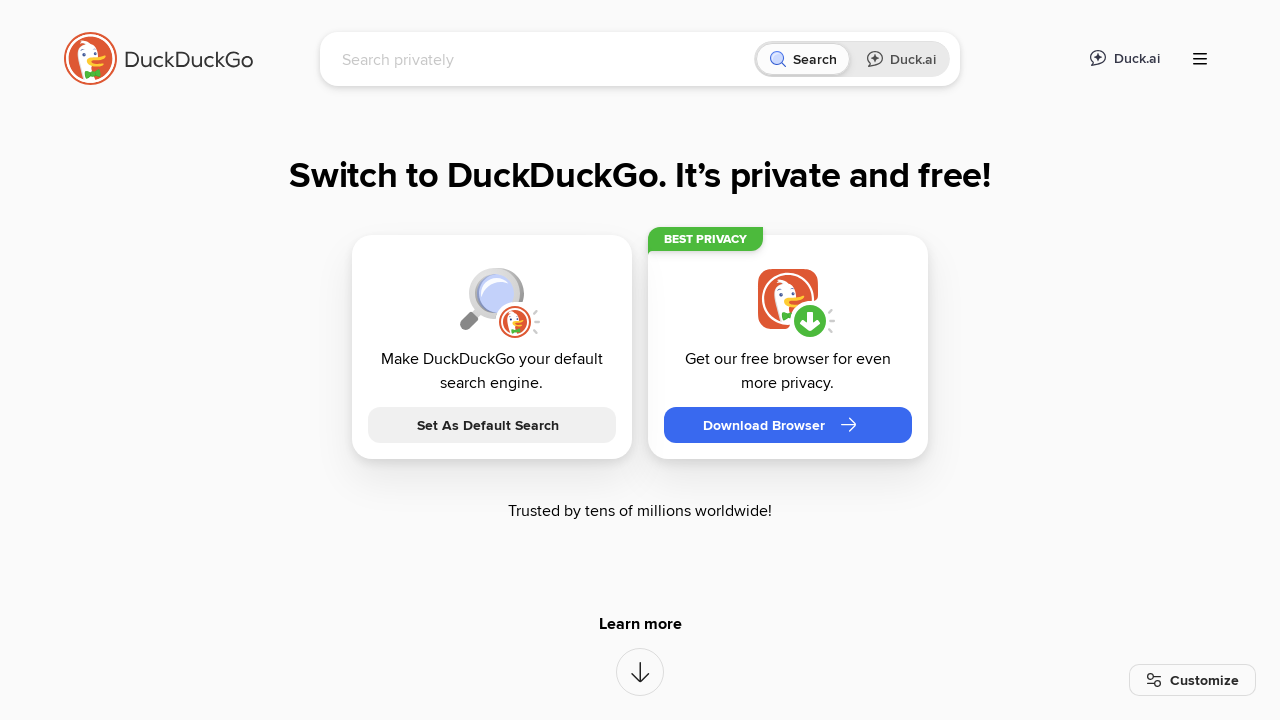

Verified DuckDuckGo logo is displayed correctly
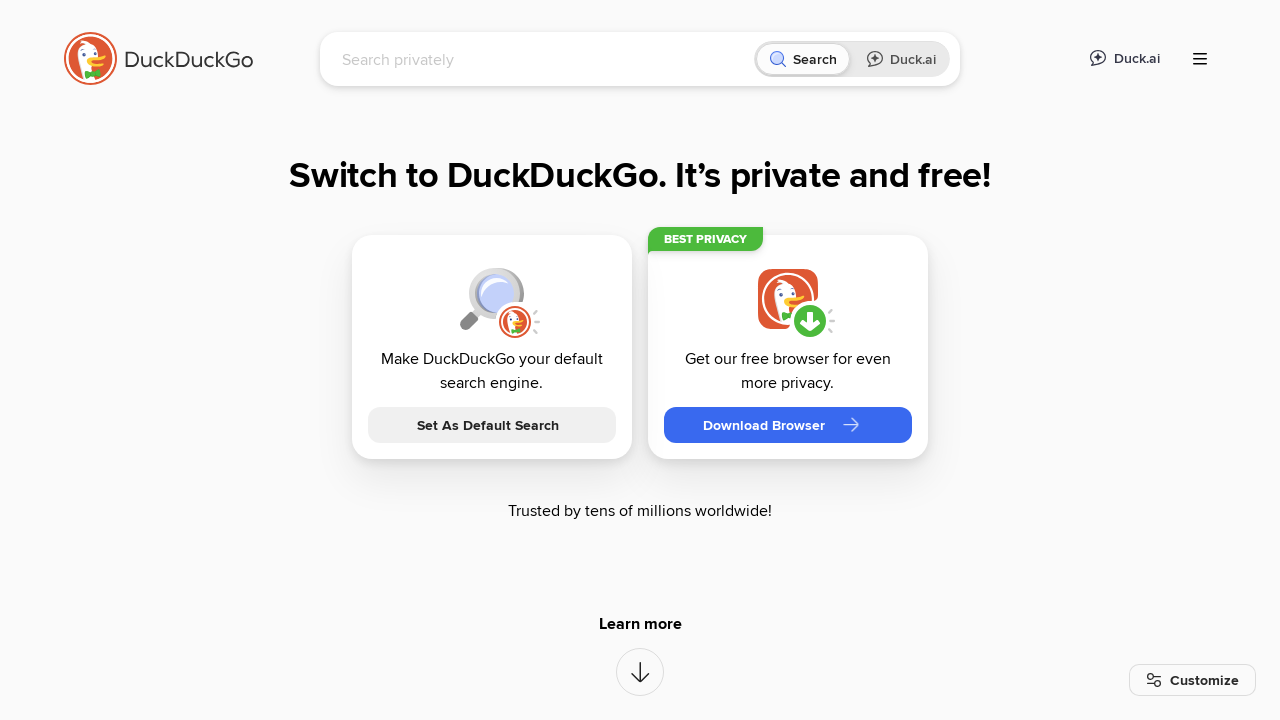

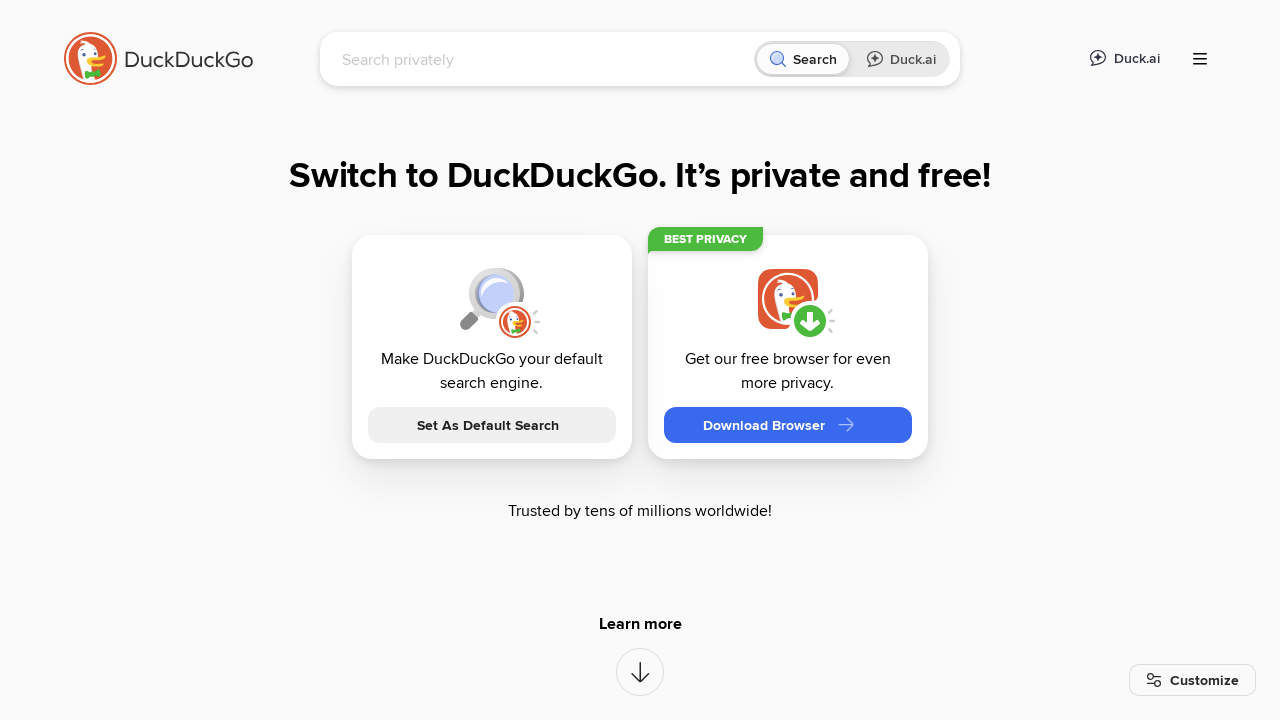